Tests the text box form on demoqa.com by filling in user information (full name, email, current address, permanent address), submitting the form, and verifying the submitted data is displayed correctly.

Starting URL: https://demoqa.com/text-box

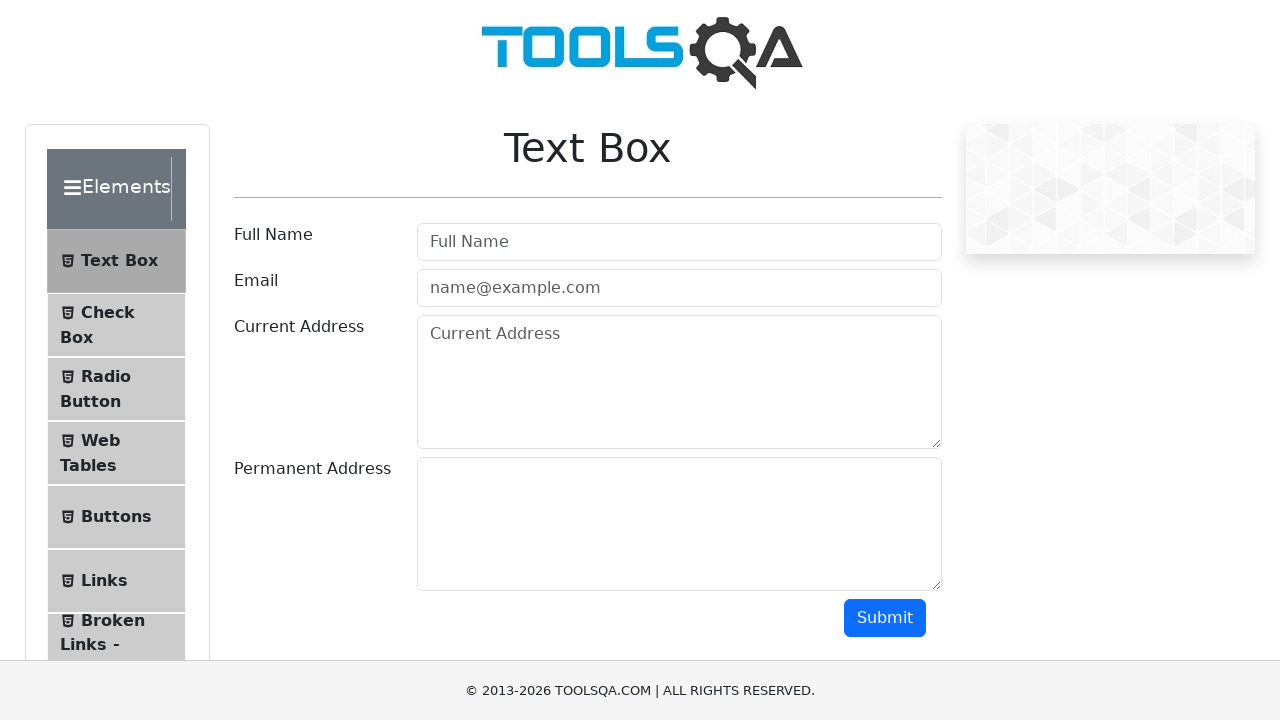

Filled full name field with 'Marcus Henderson' on #userName
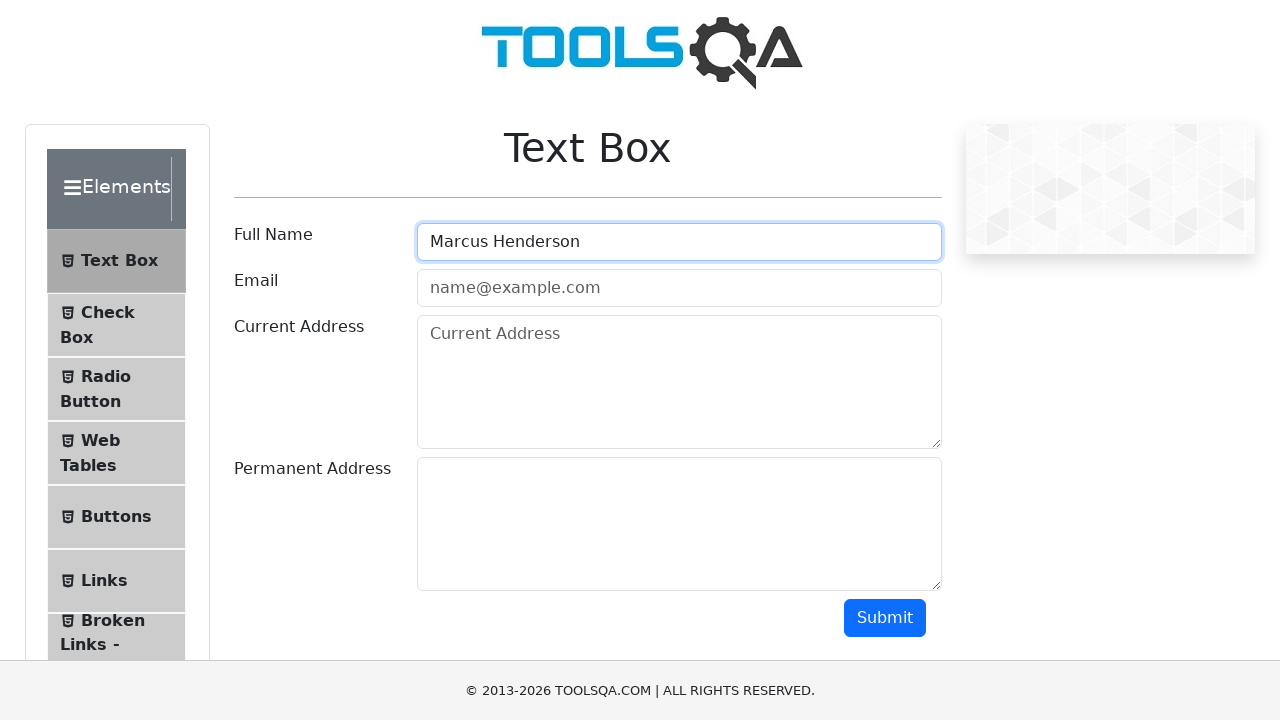

Filled email field with 'marcus.henderson@testmail.org' on #userEmail
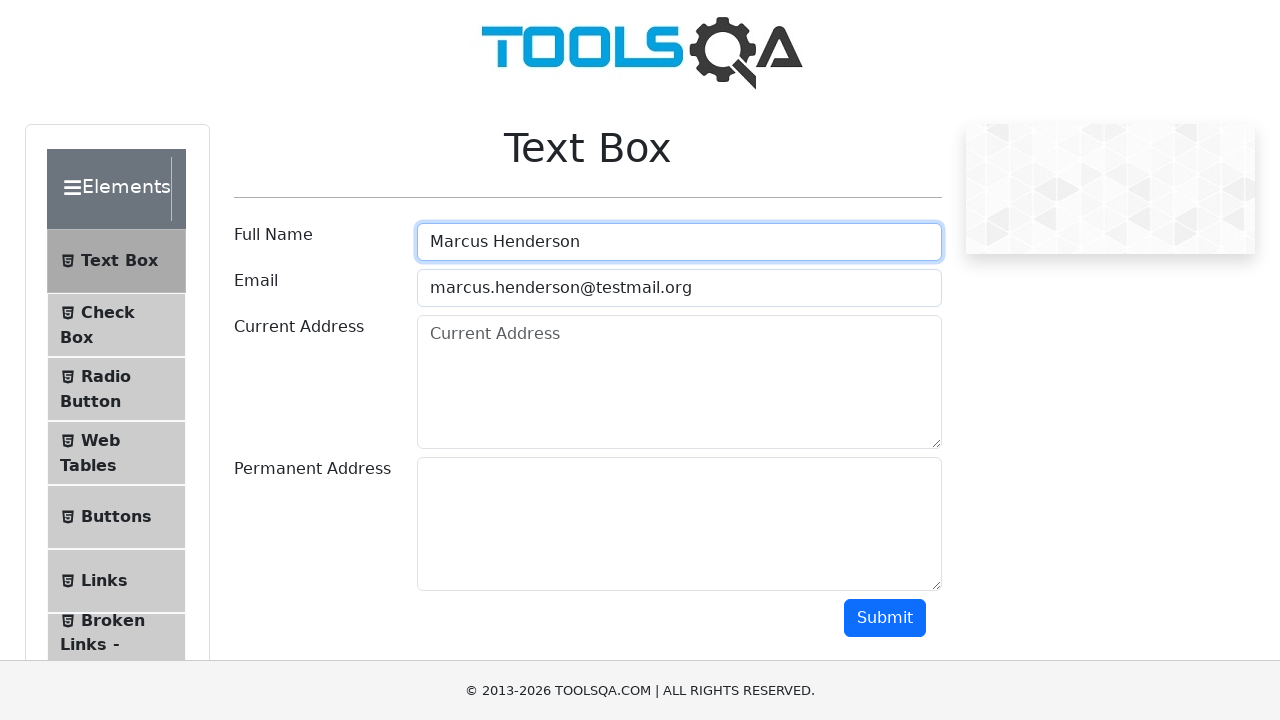

Filled current address field with '742 Evergreen Terrace, Springfield, IL 62701' on #currentAddress
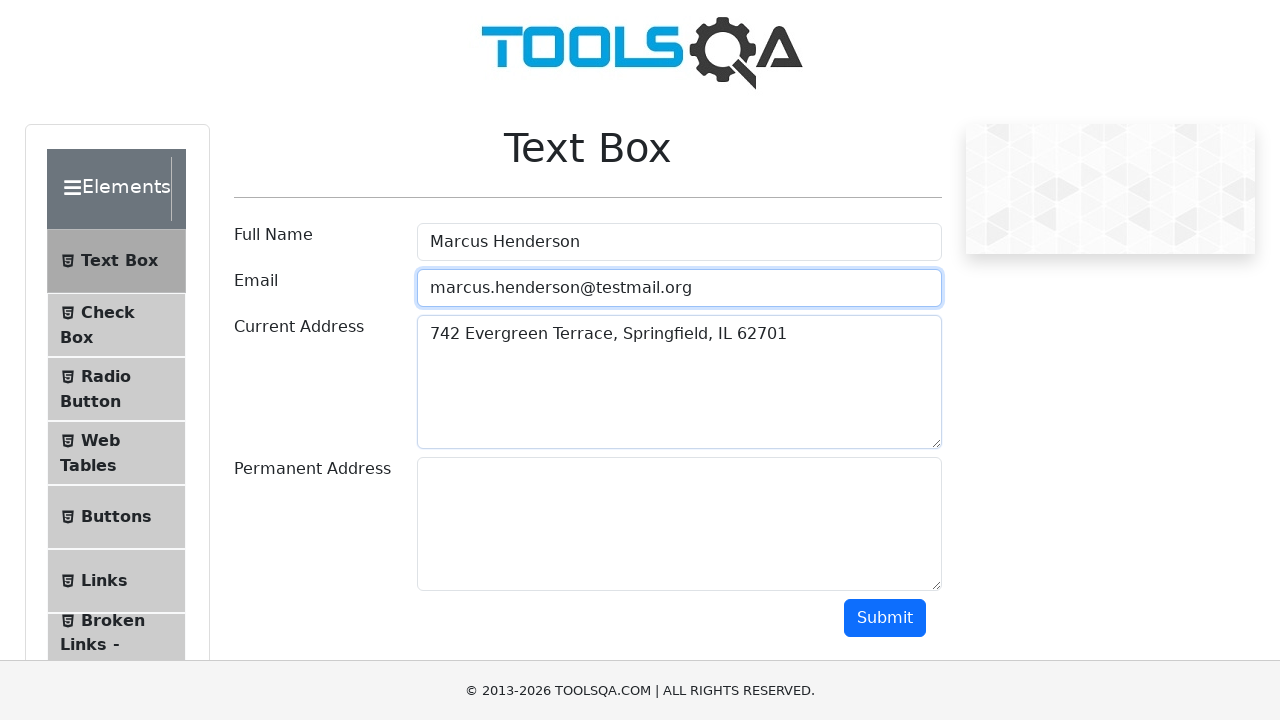

Filled permanent address field with '1600 Pennsylvania Avenue NW, Washington, DC 20500' on #permanentAddress
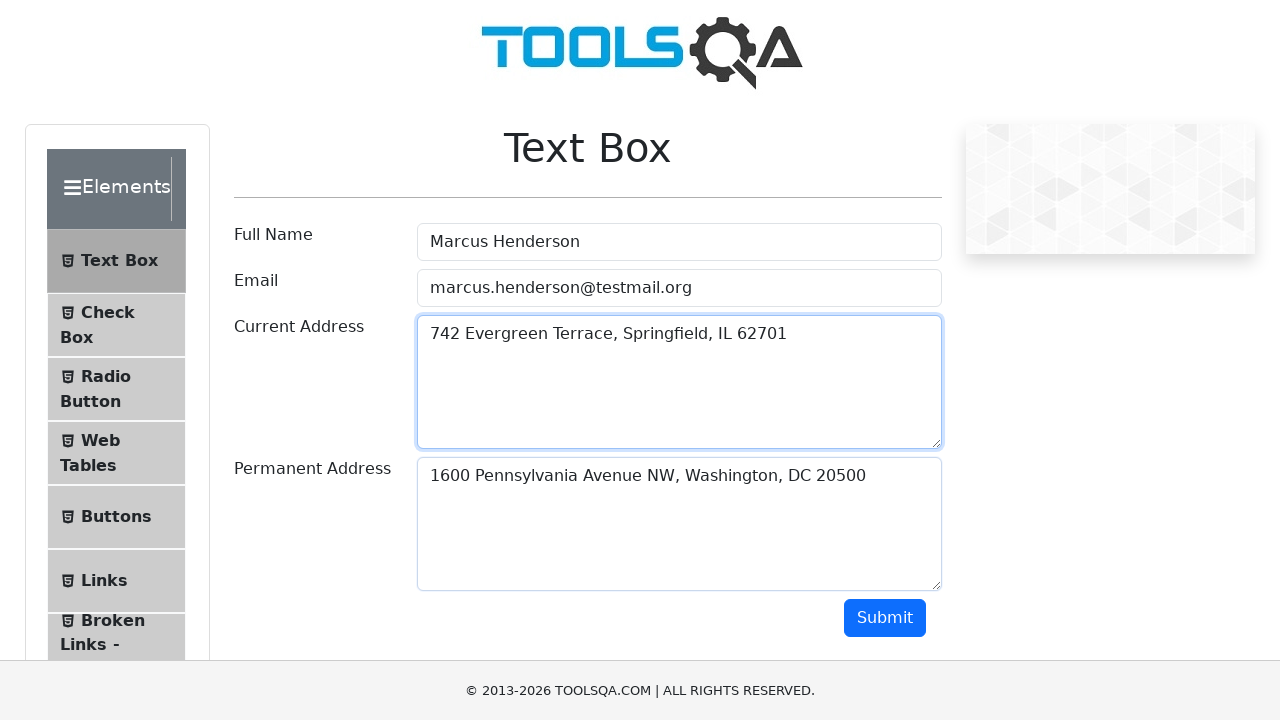

Scrolled submit button into view
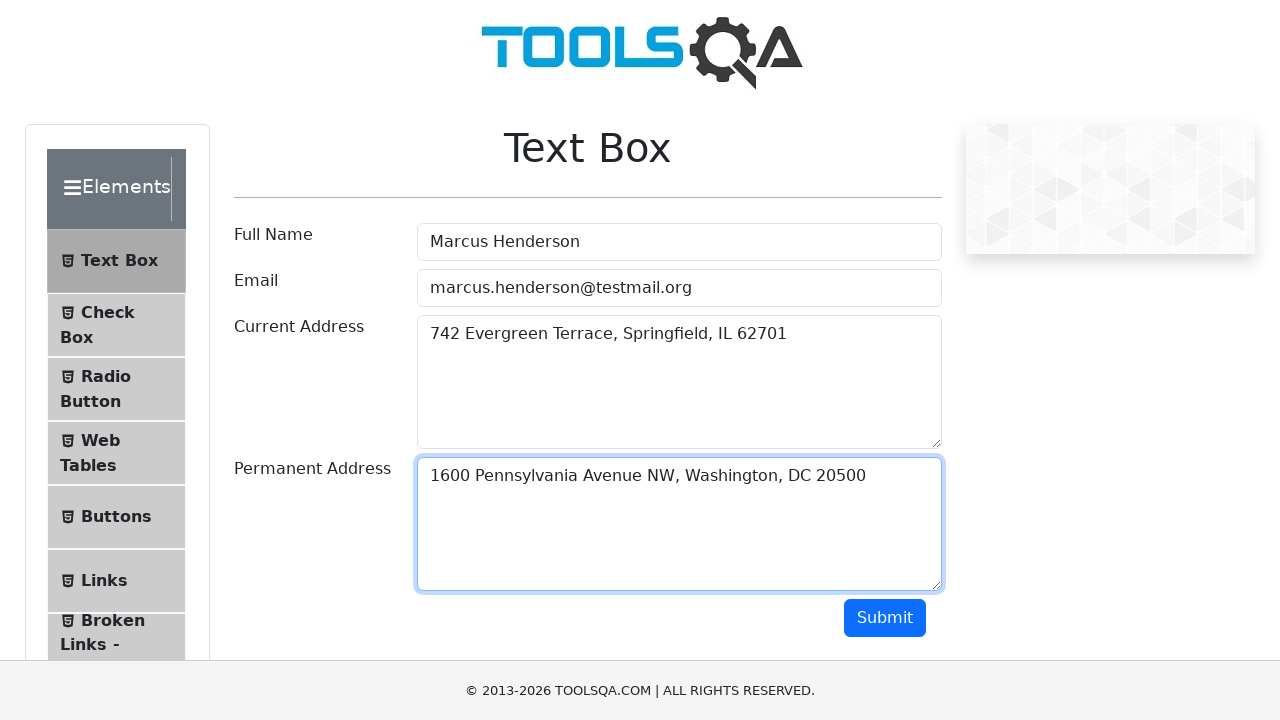

Clicked submit button to submit form at (885, 618) on #submit
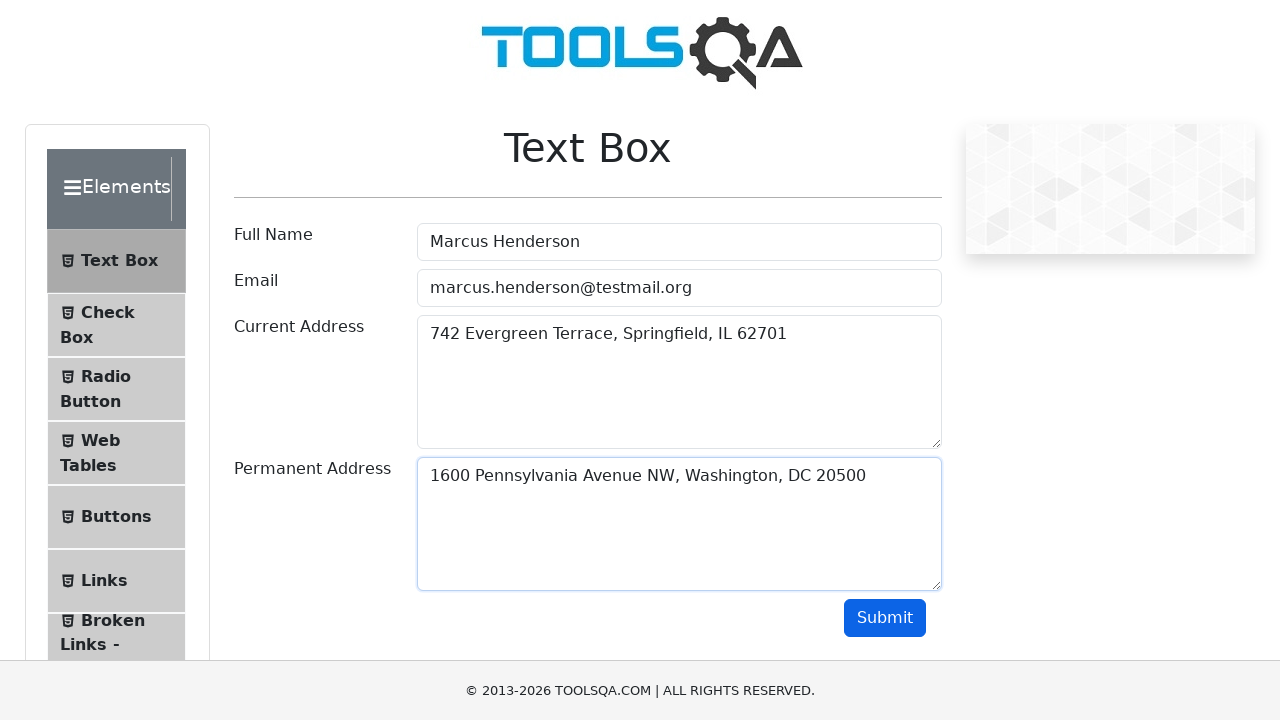

Waited for name field to appear in output
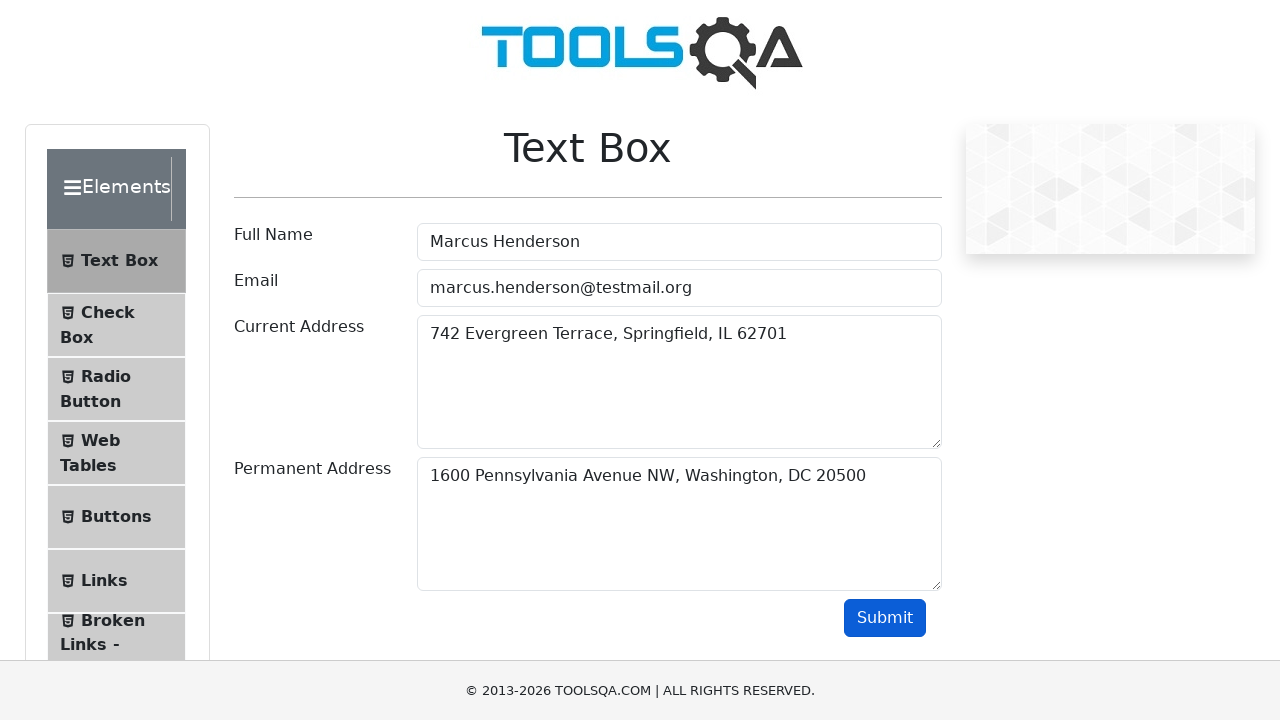

Verified submitted name 'Marcus Henderson' is displayed in output
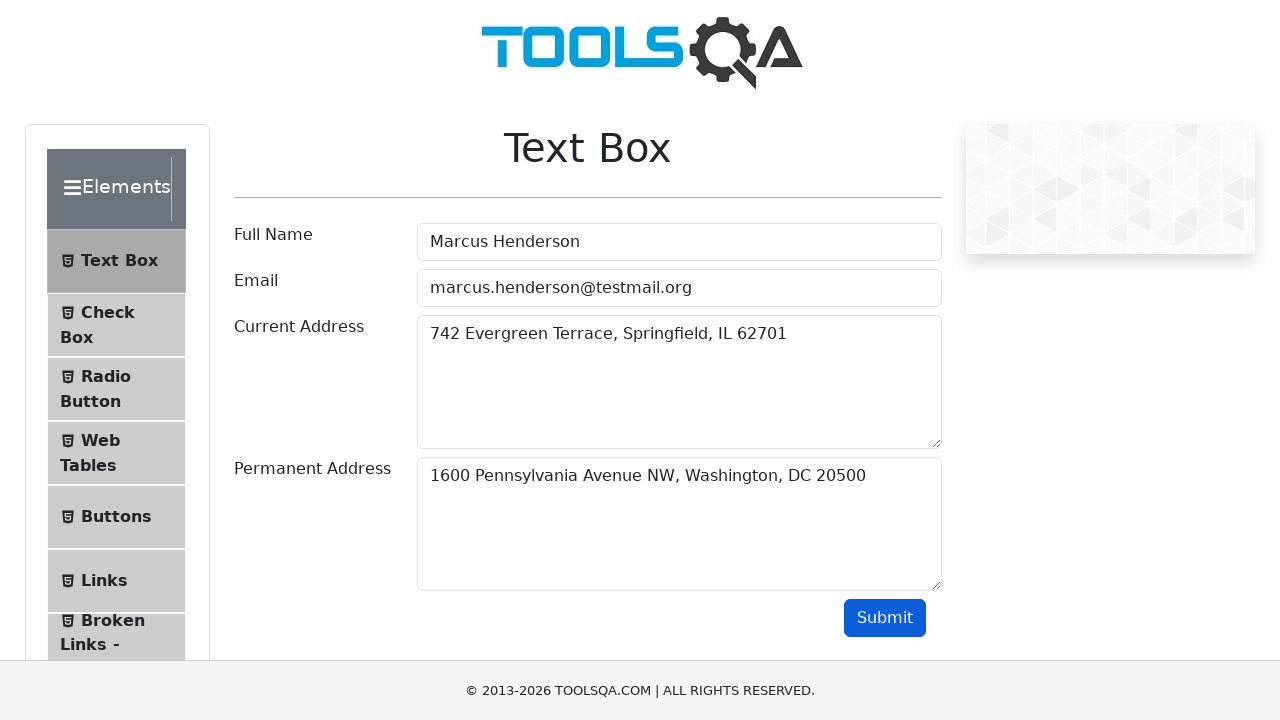

Verified submitted email 'marcus.henderson@testmail.org' is displayed in output
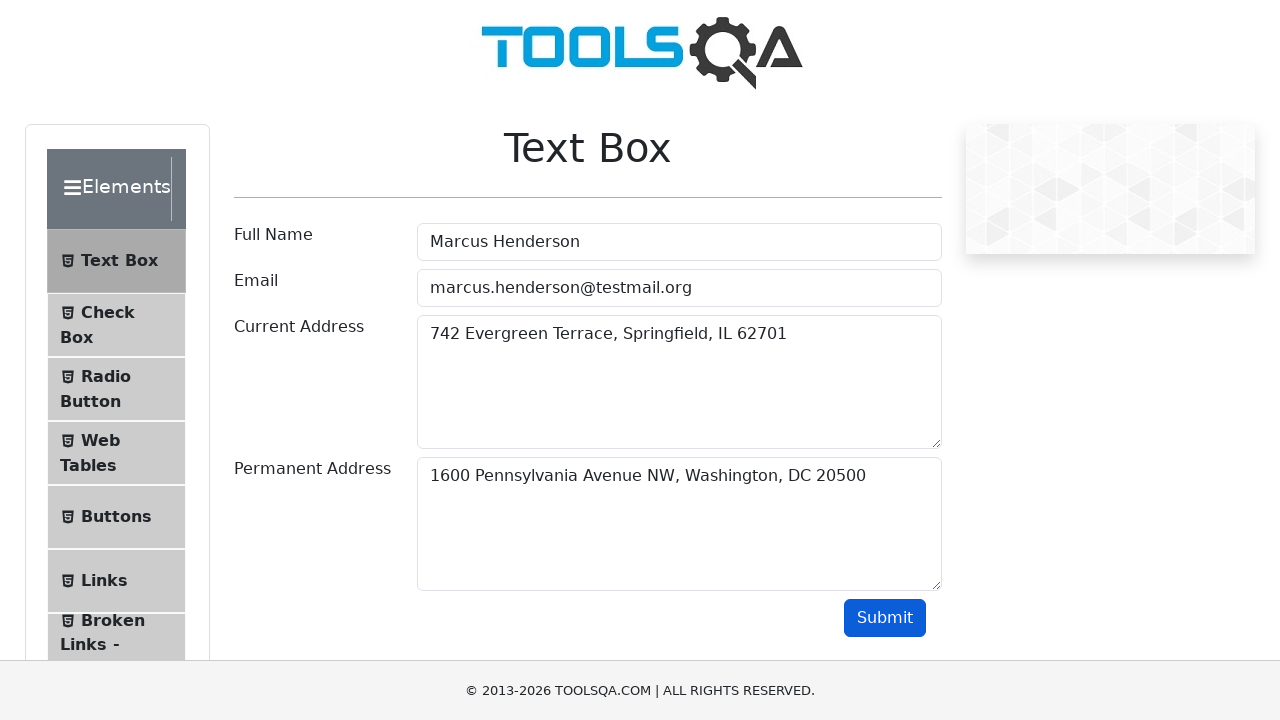

Verified submitted current address is displayed in output
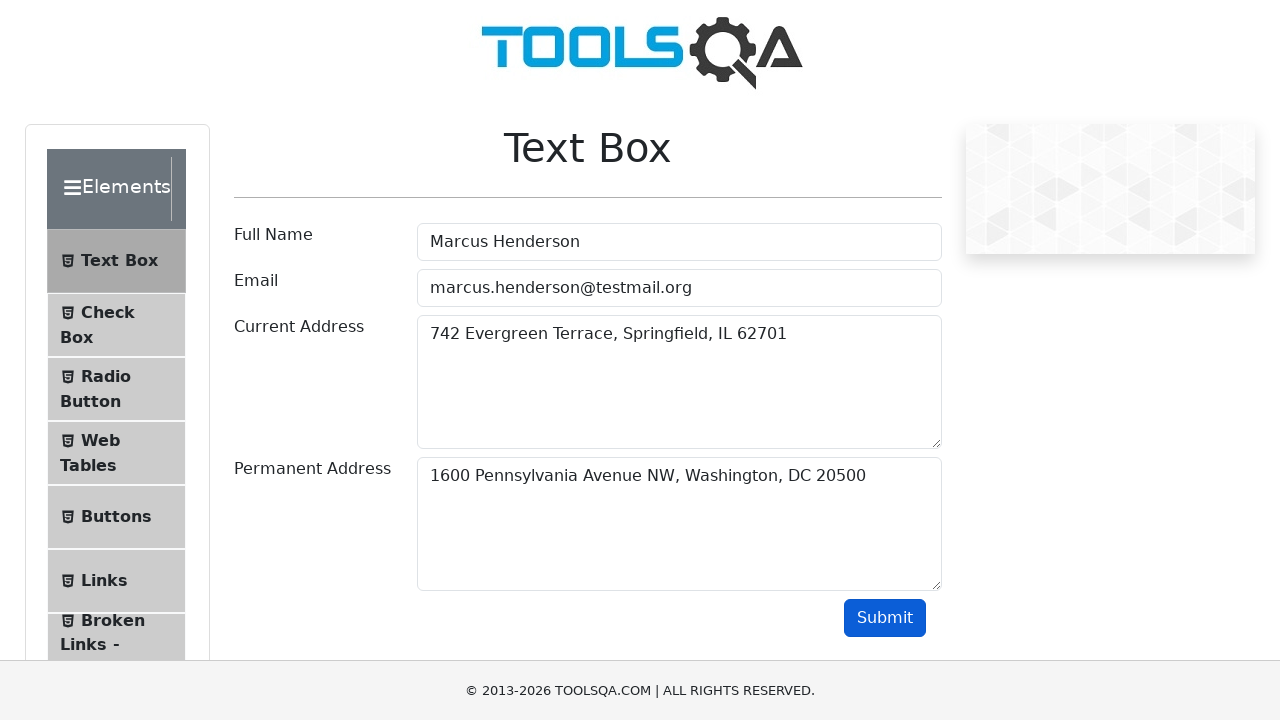

Verified submitted permanent address is displayed in output
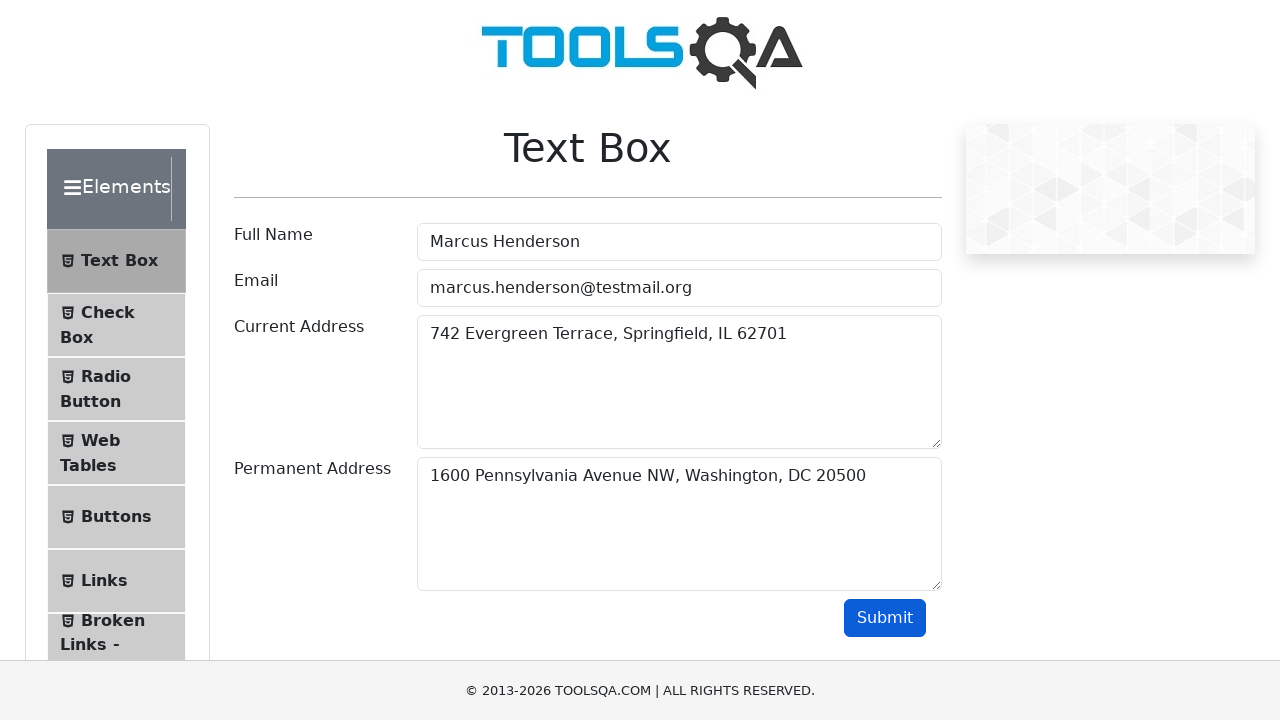

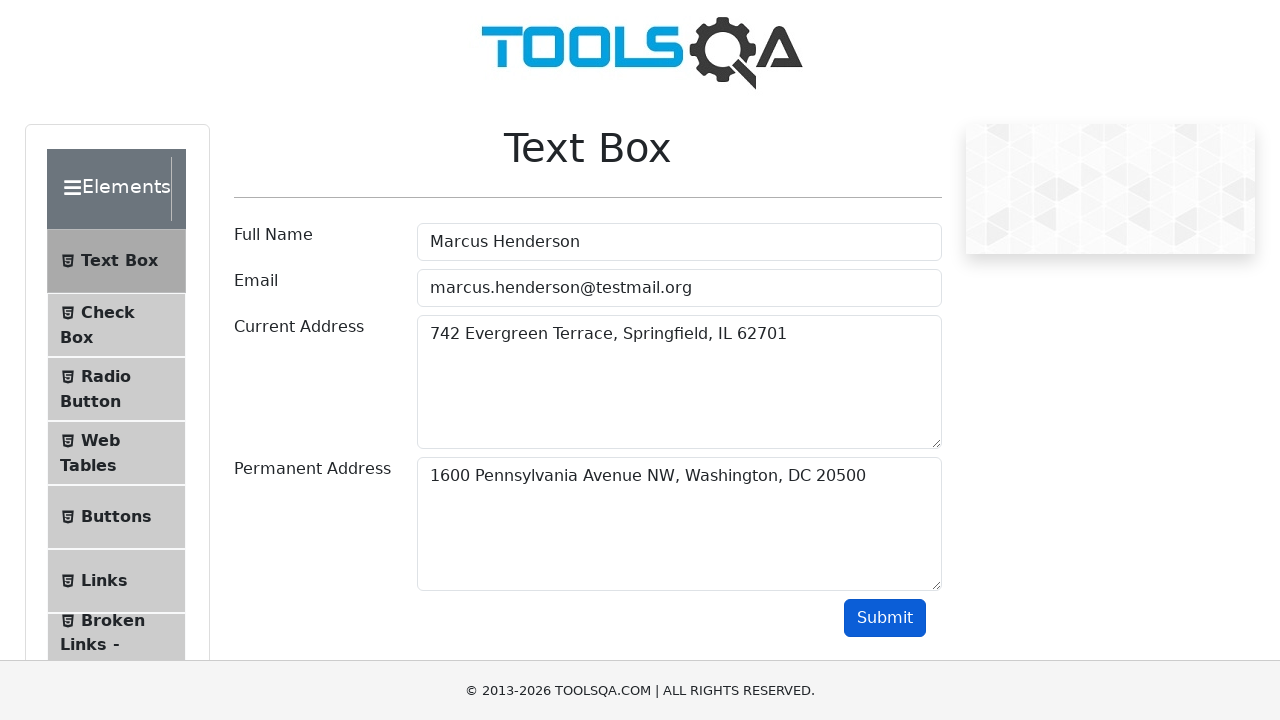